Navigates to Douban movie ranking page for drama genre (top rated 90-100) and scrolls down the page to load more content.

Starting URL: https://movie.douban.com/typerank?type_name=剧情&type=11&interval_id=100:90&action=

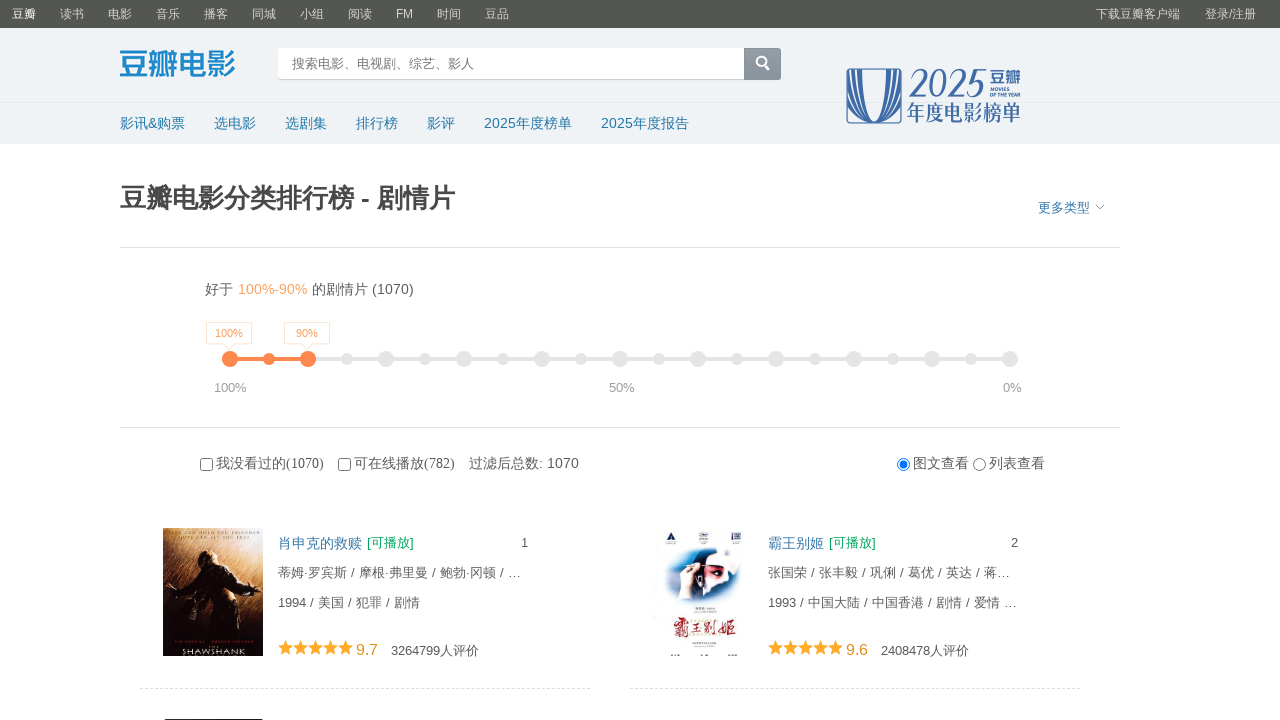

Waited for page content to load (networkidle)
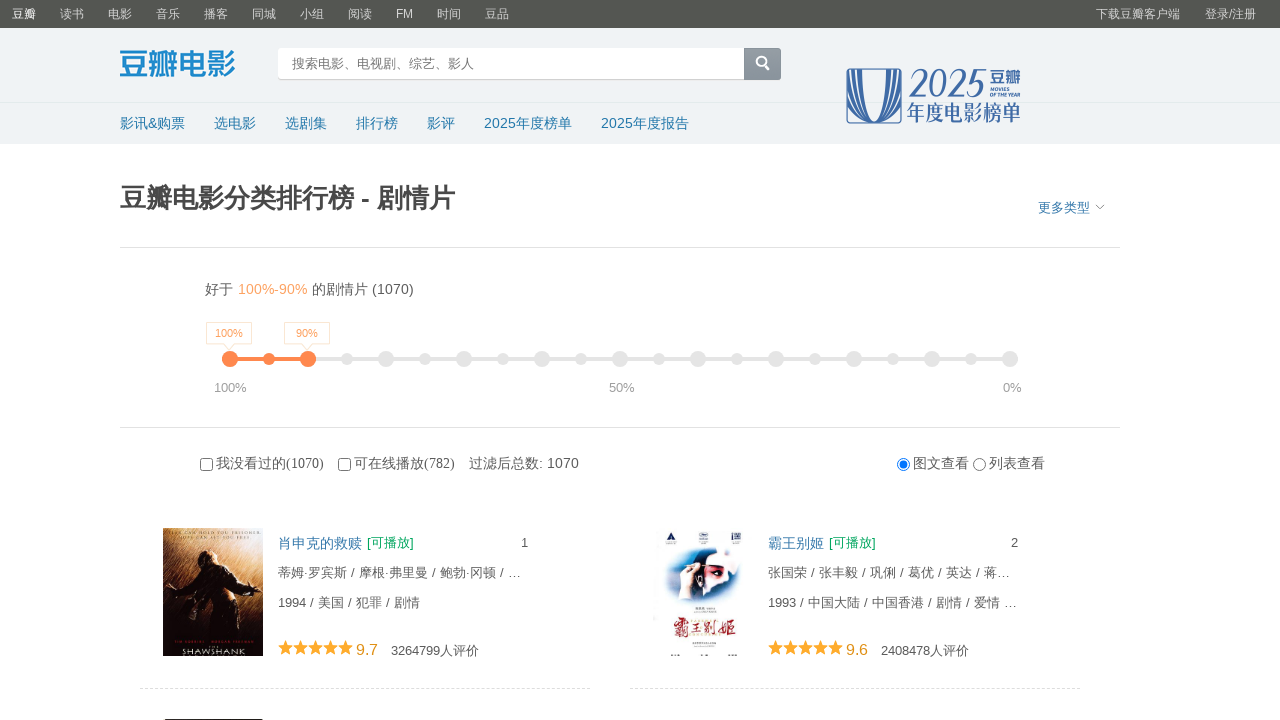

Scrolled down page by 10000 pixels to trigger lazy loading
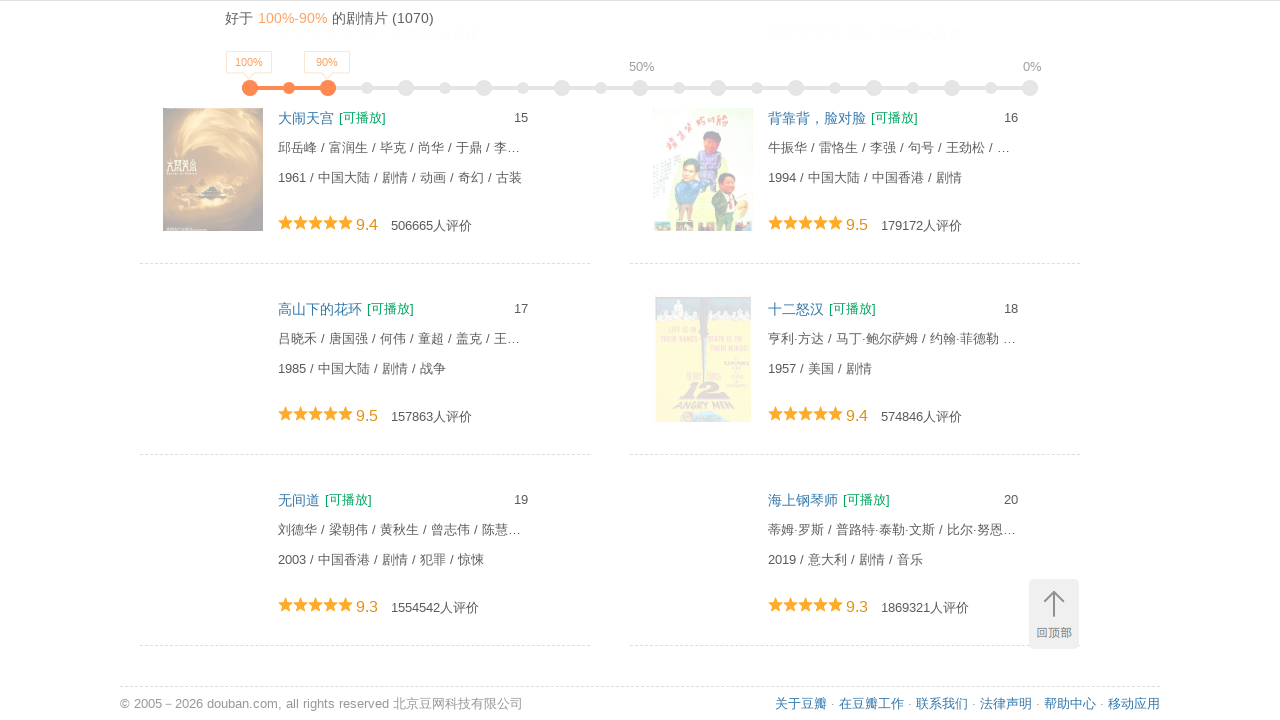

Waited 3 seconds for new content to load after scrolling
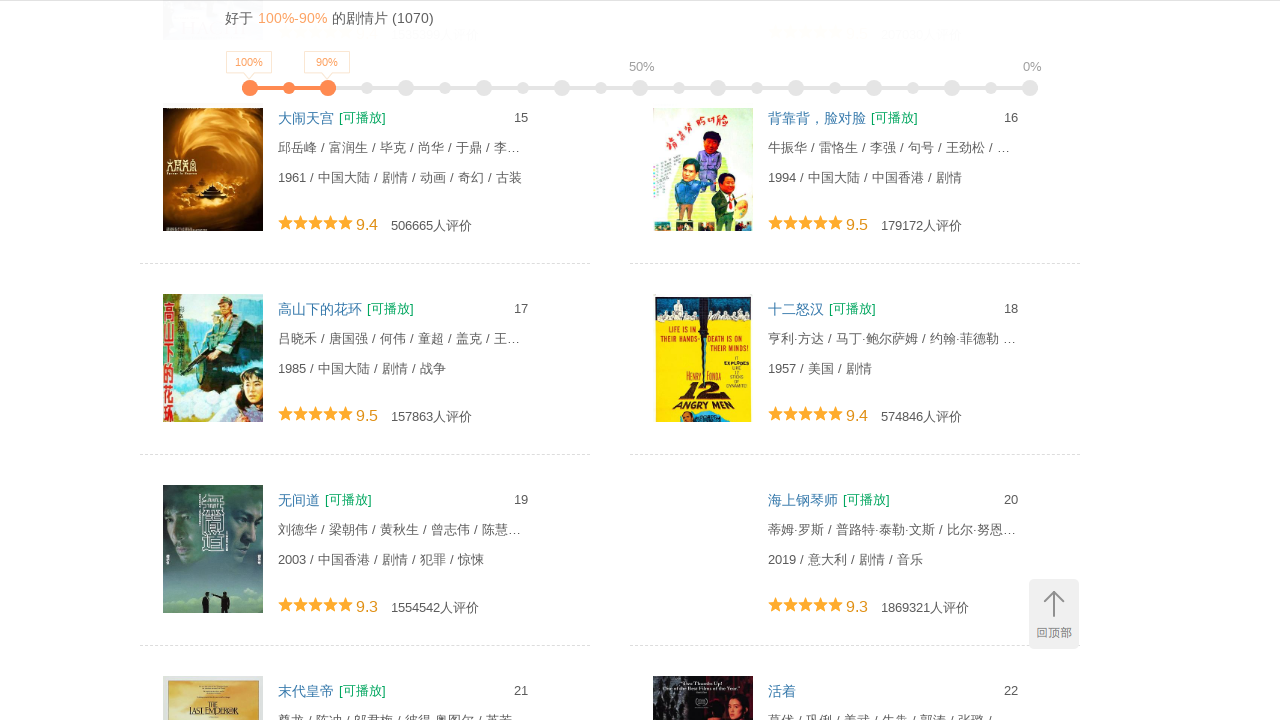

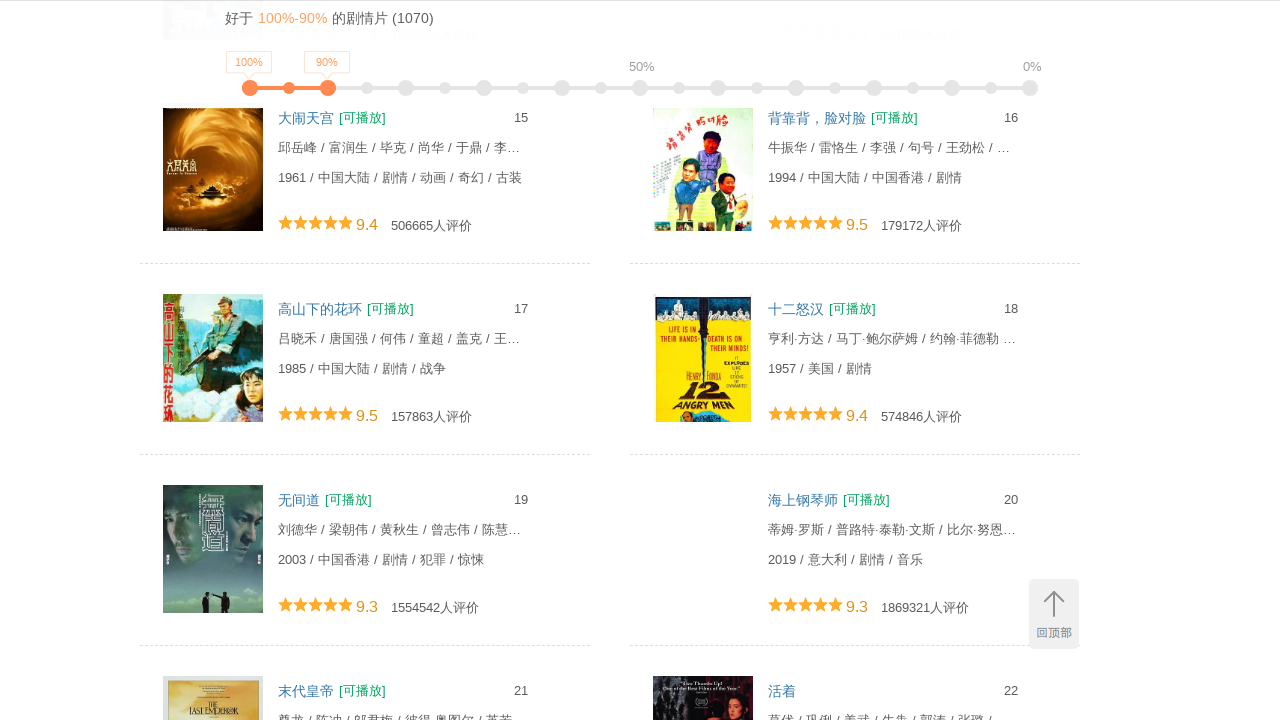